Tests that new todos are appended to the bottom of the list by creating 3 items and verifying count

Starting URL: https://demo.playwright.dev/todomvc

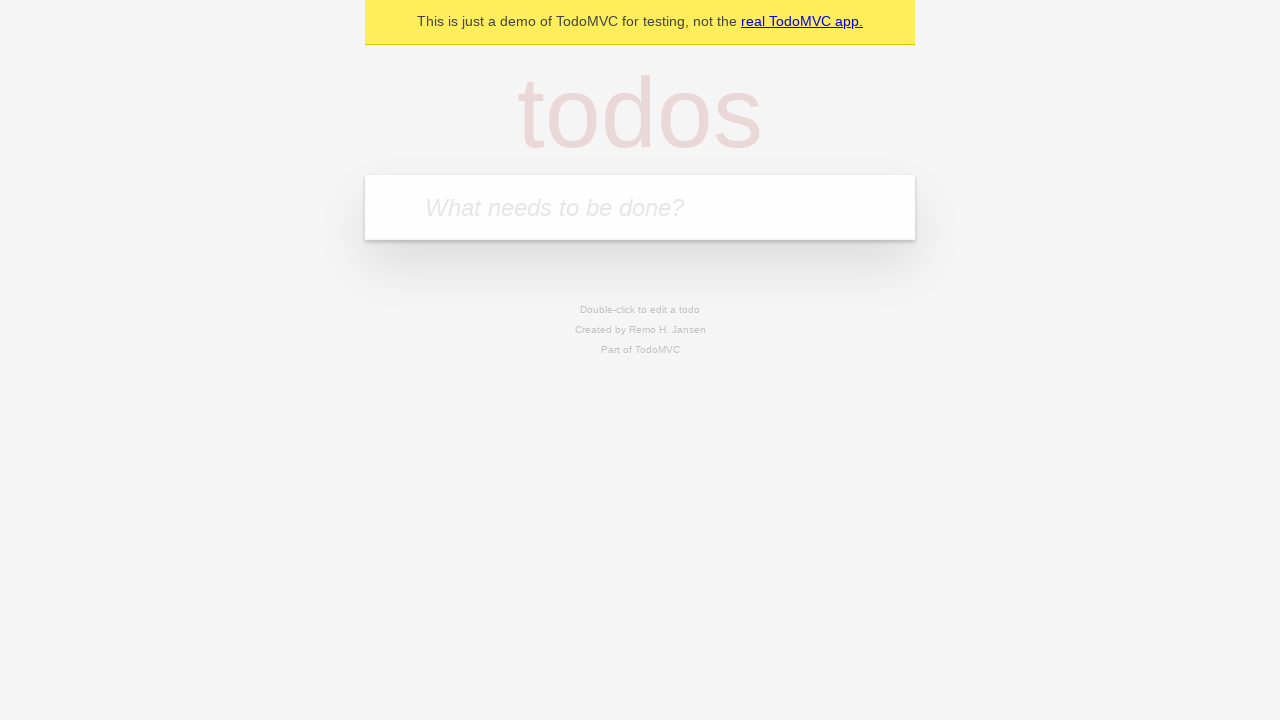

Filled todo input with 'buy some cheese' on internal:attr=[placeholder="What needs to be done?"i]
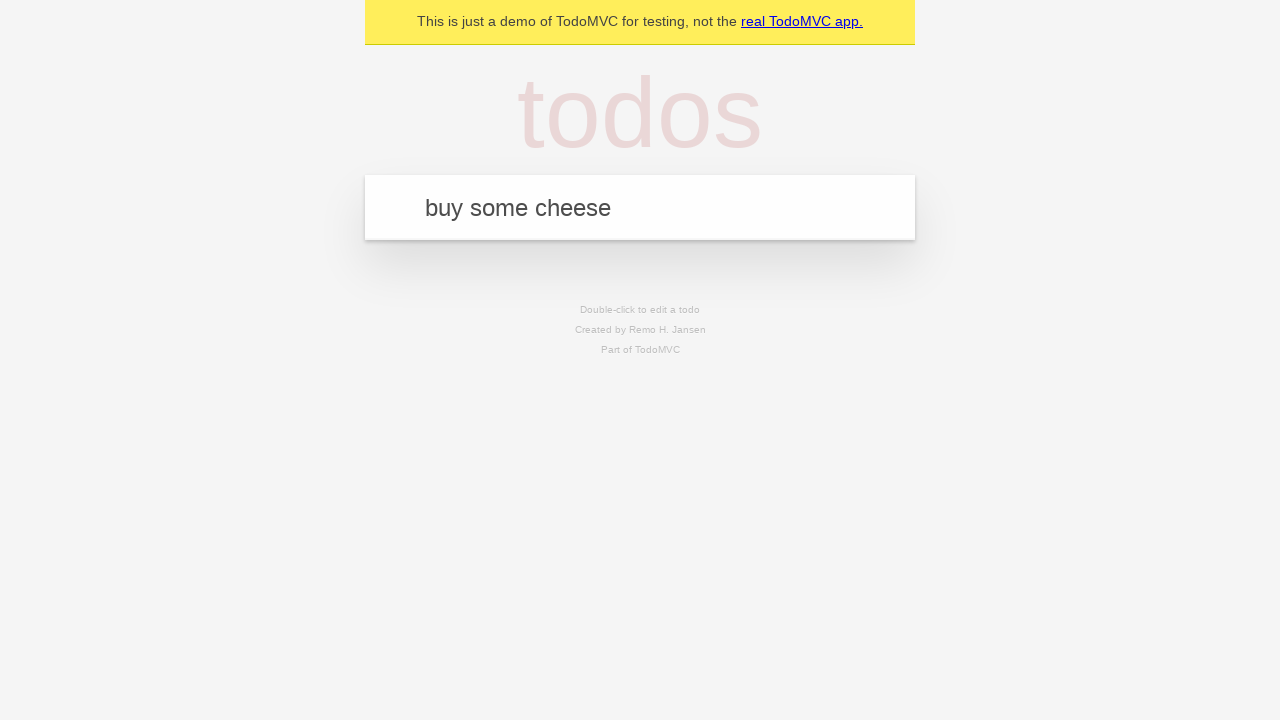

Pressed Enter to add todo item 'buy some cheese' on internal:attr=[placeholder="What needs to be done?"i]
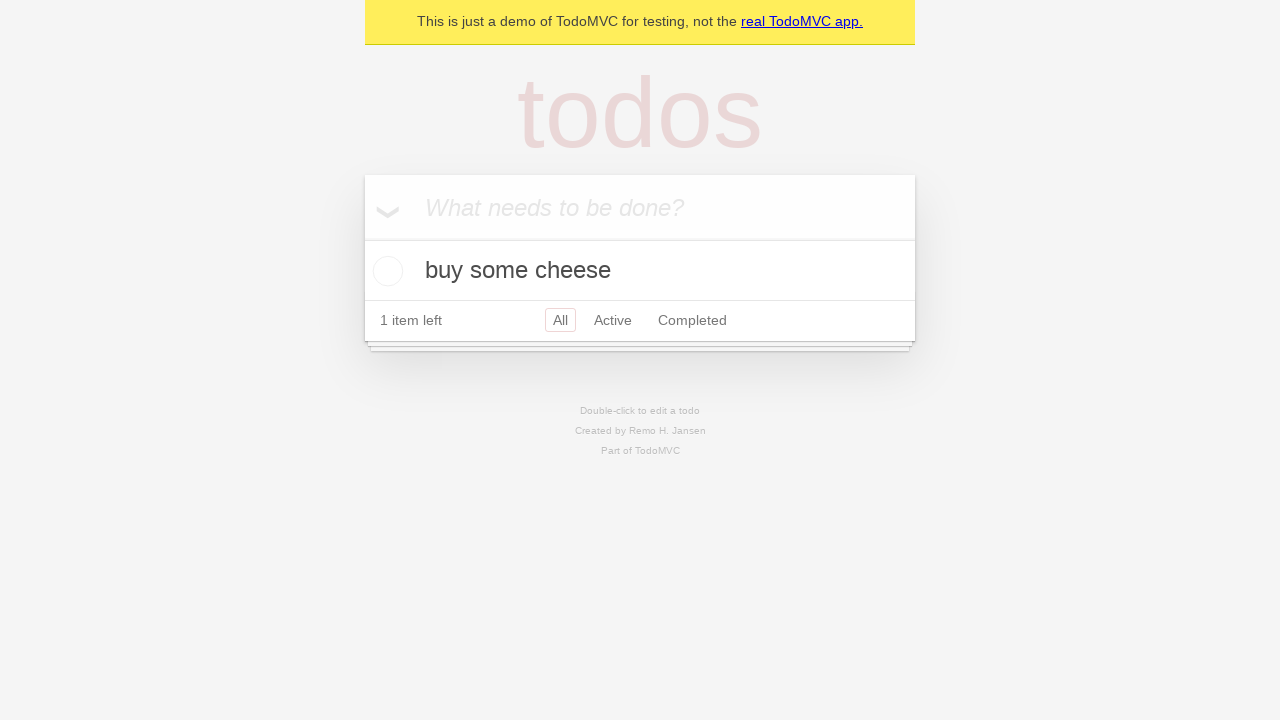

Filled todo input with 'feed the cat' on internal:attr=[placeholder="What needs to be done?"i]
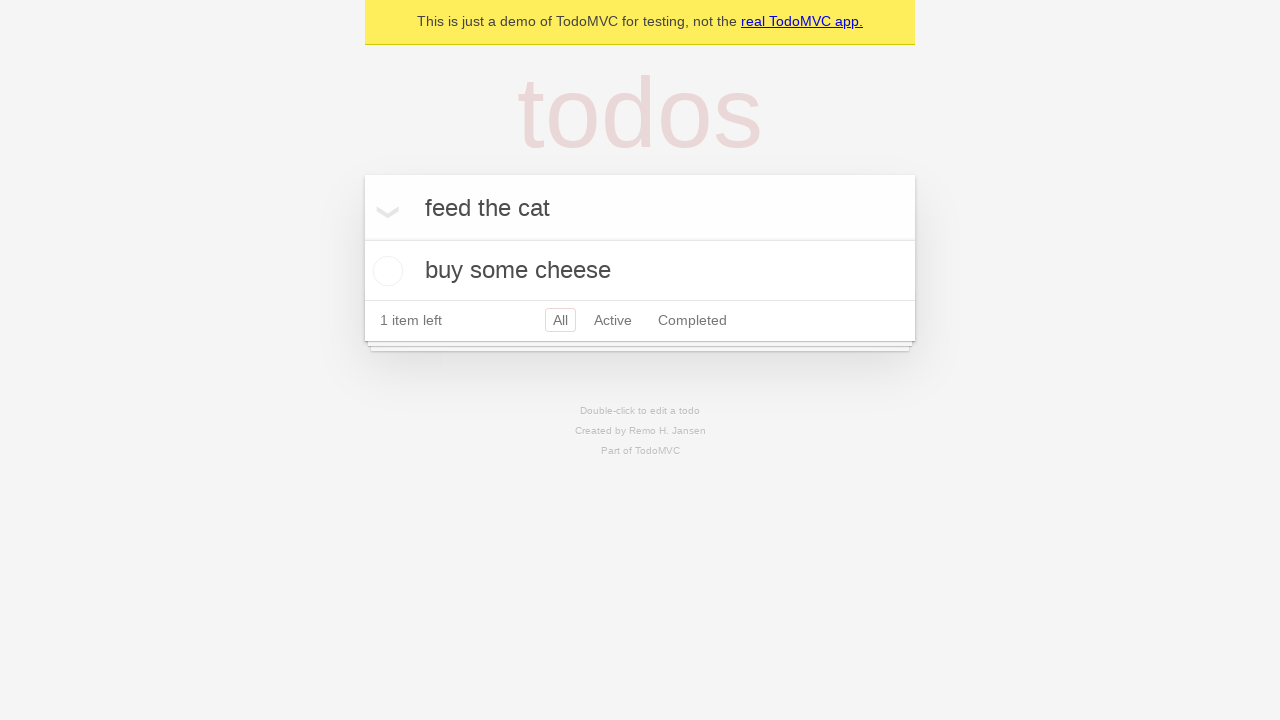

Pressed Enter to add todo item 'feed the cat' on internal:attr=[placeholder="What needs to be done?"i]
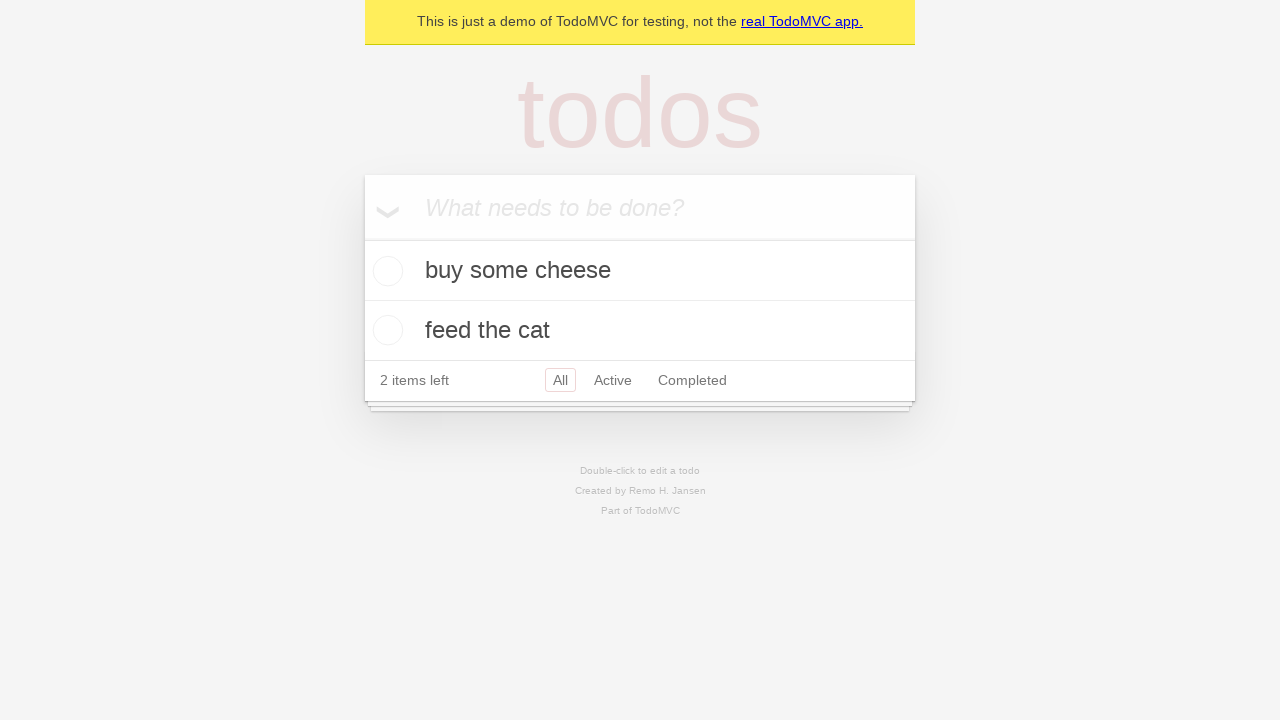

Filled todo input with 'book a doctors appointment' on internal:attr=[placeholder="What needs to be done?"i]
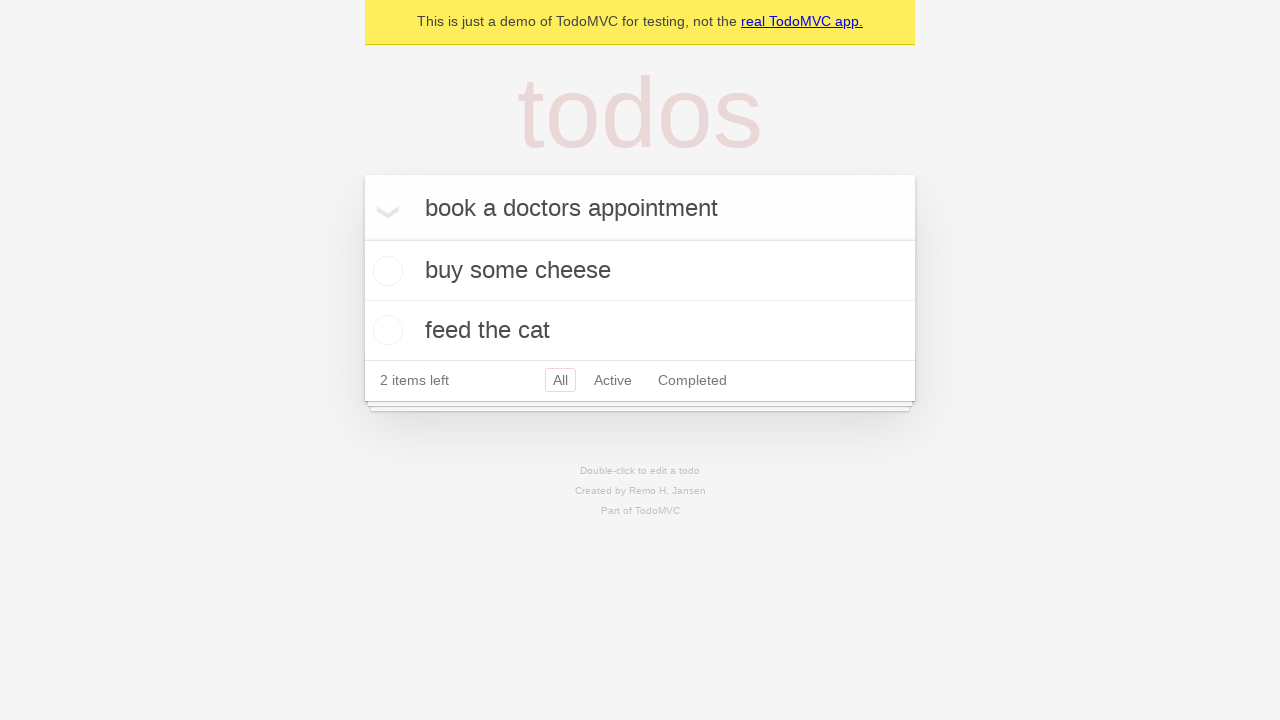

Pressed Enter to add todo item 'book a doctors appointment' on internal:attr=[placeholder="What needs to be done?"i]
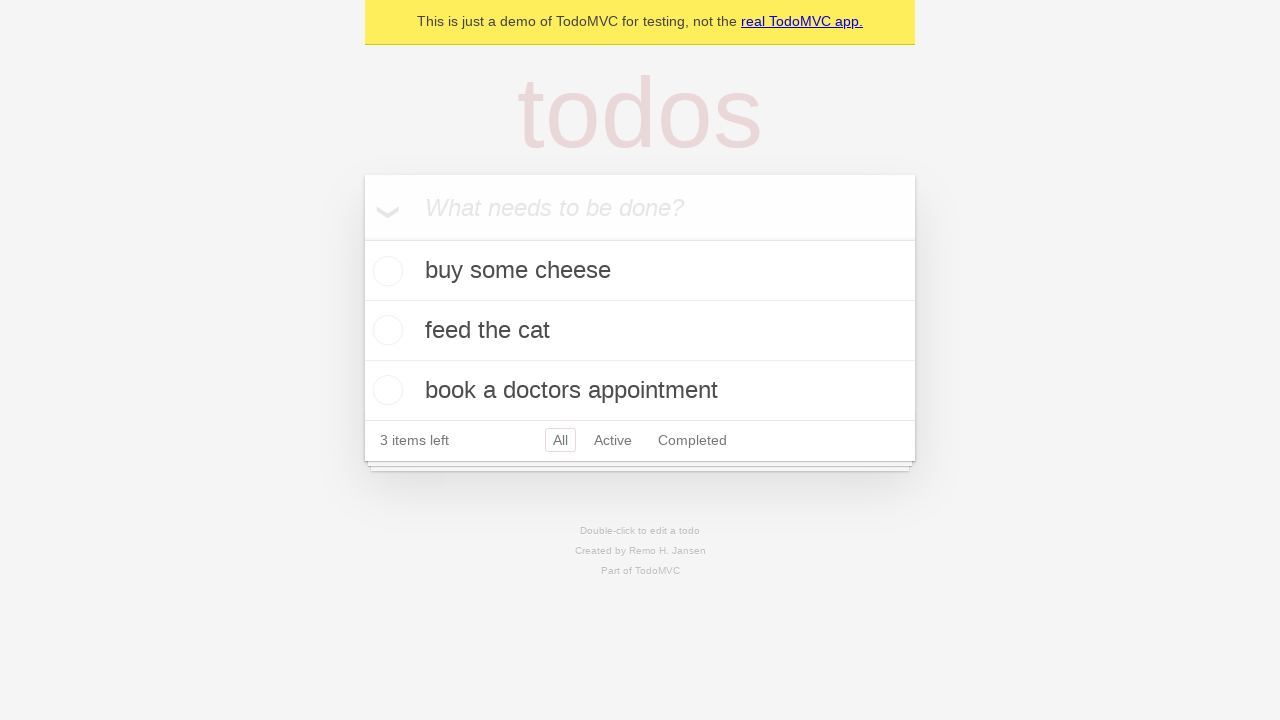

Verified that 3 items left counter is displayed
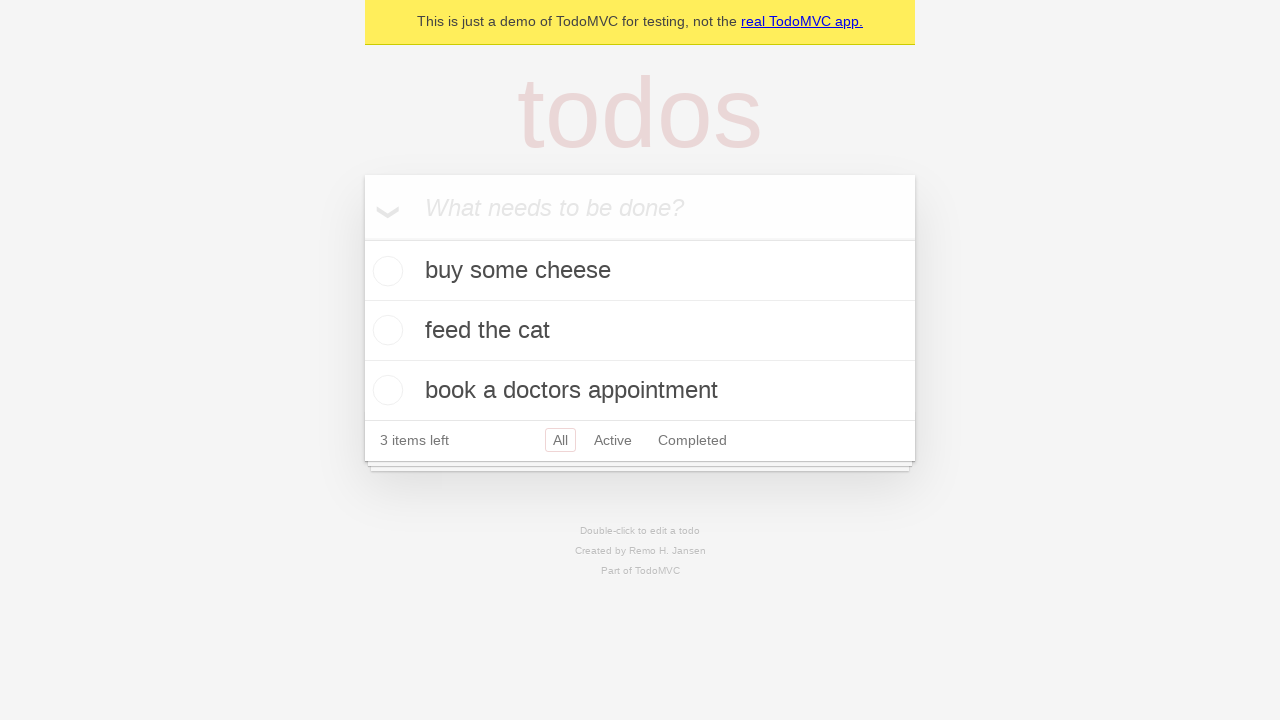

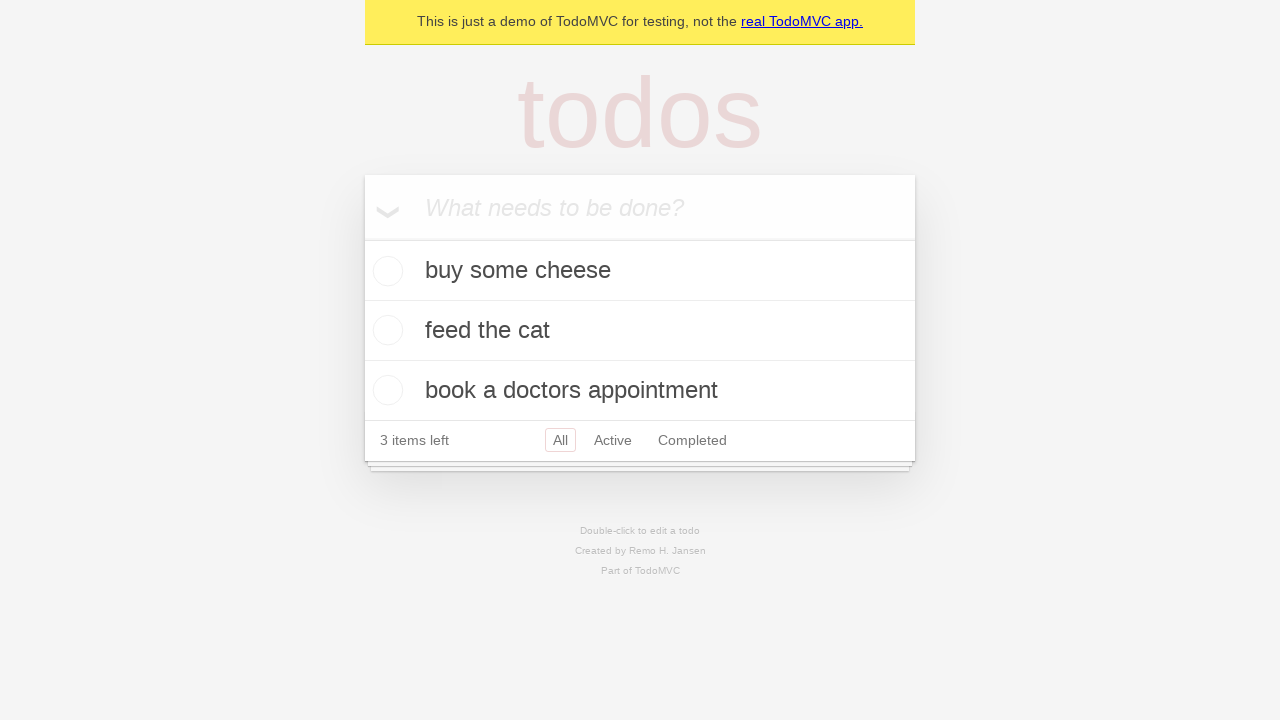